Navigates to VnExpress news website, clicks on a navigation menu item, and verifies that news articles are displayed on the page

Starting URL: https://vnexpress.net/

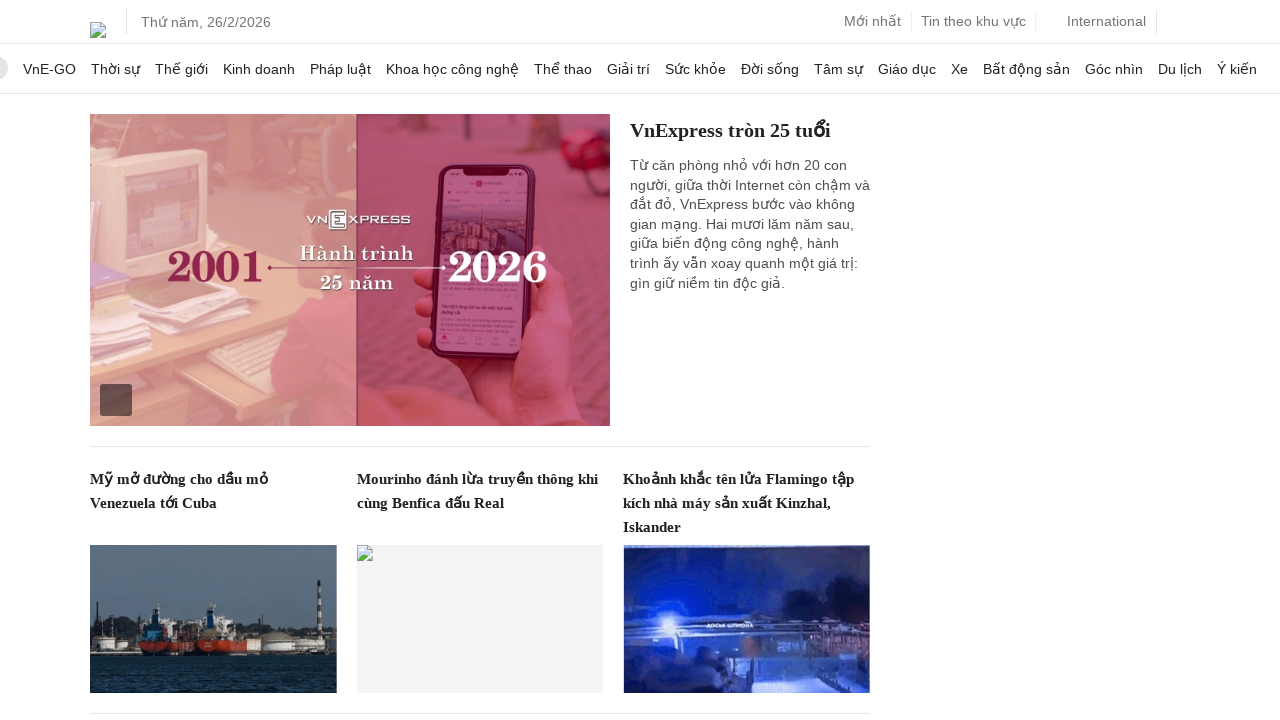

Navigated to VnExpress news website
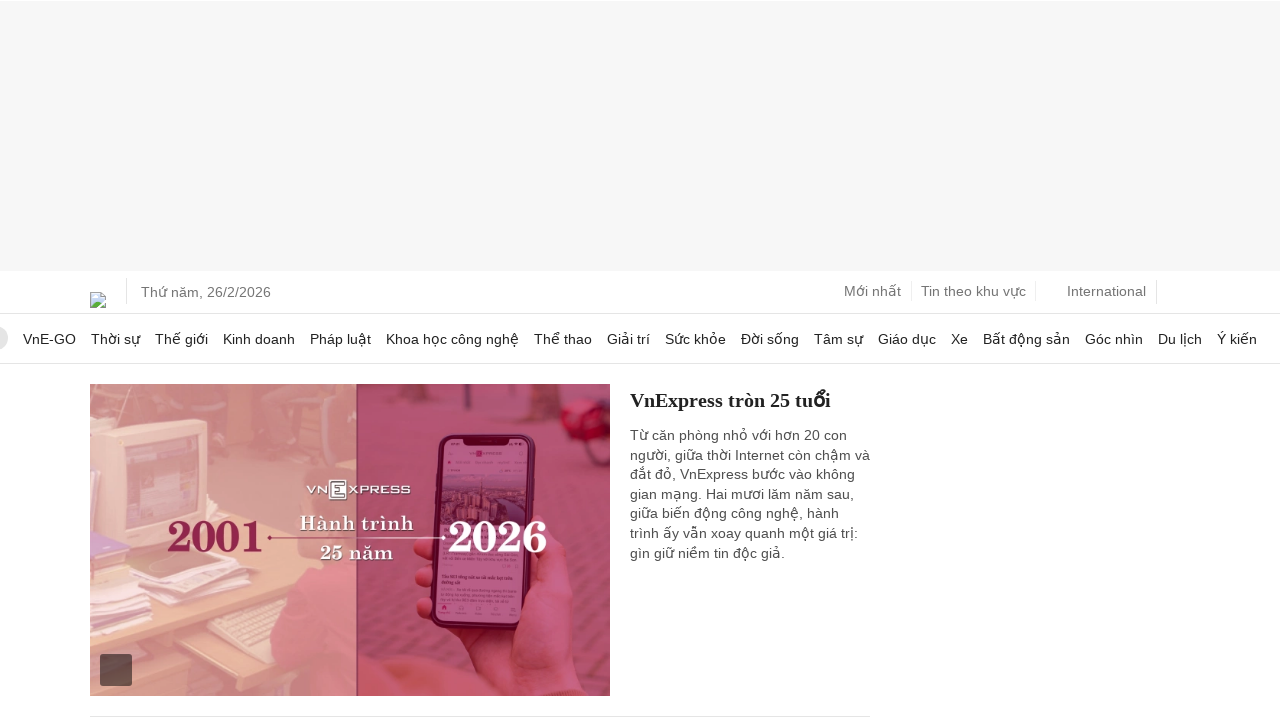

Clicked on the 10th navigation menu item at (628, 338) on xpath=//*[@id="wrap-main-nav"]/nav/ul/li[10]/a
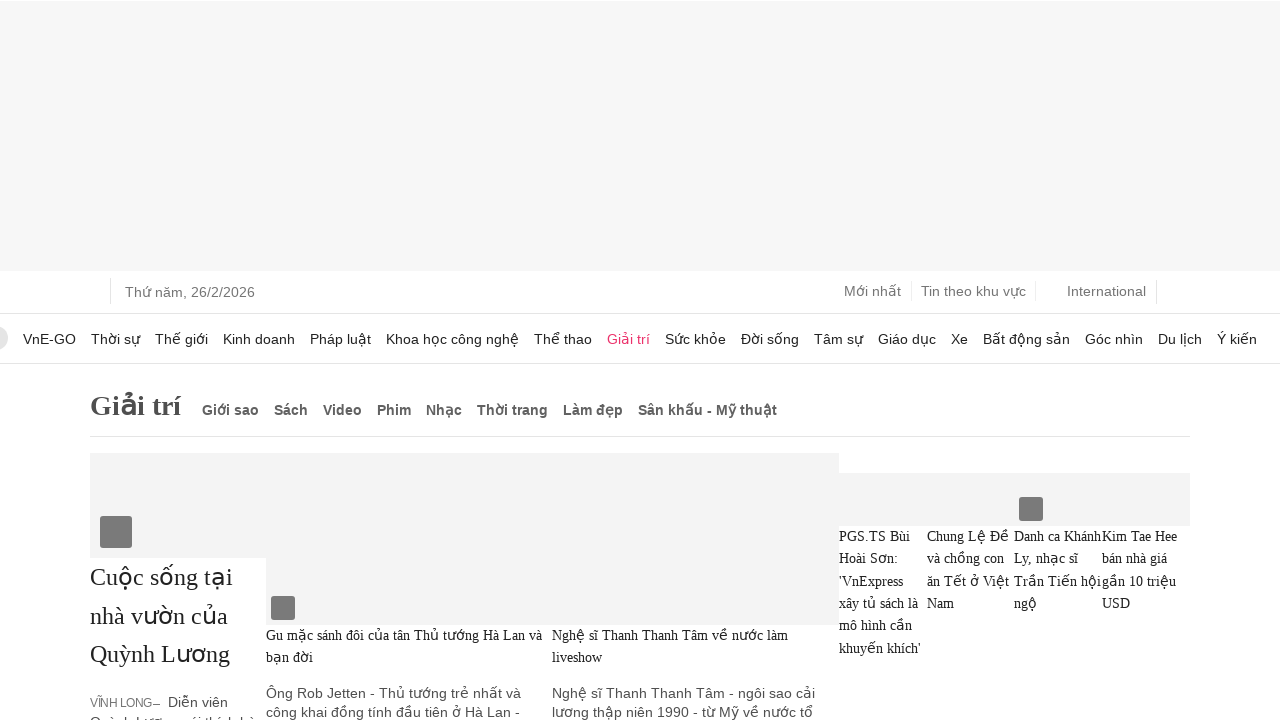

Waited for news articles to load
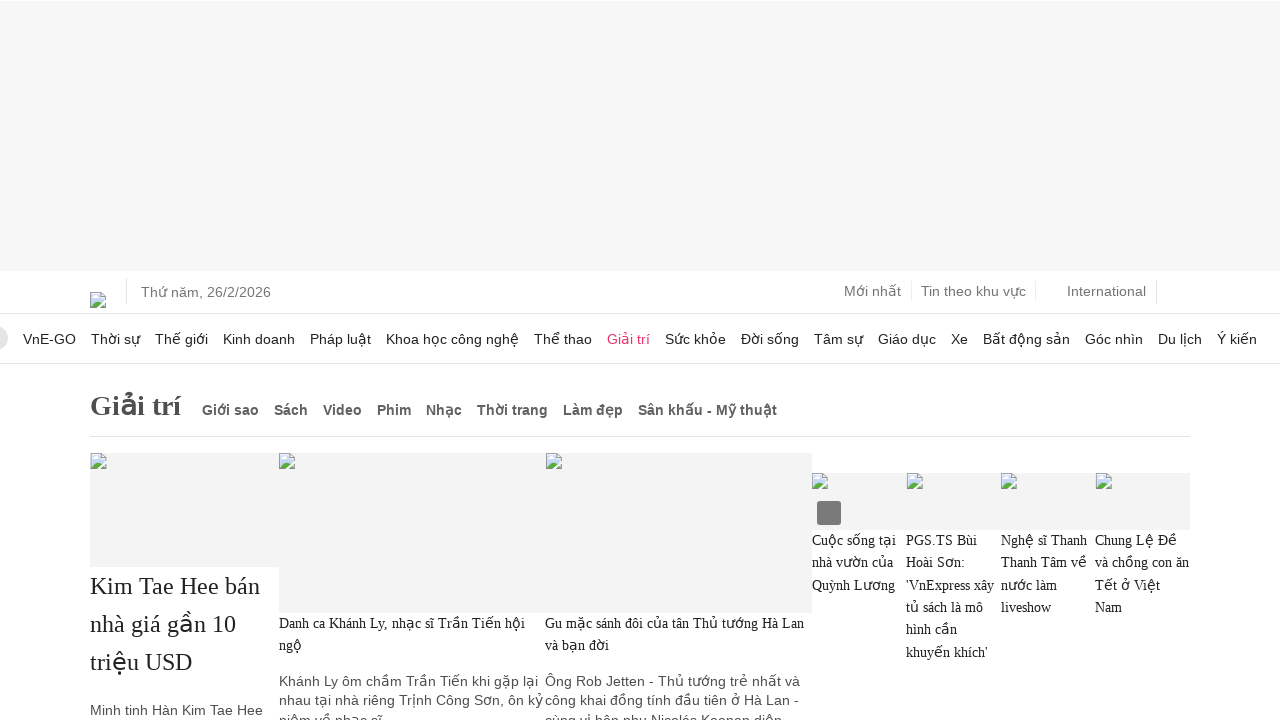

Retrieved page title
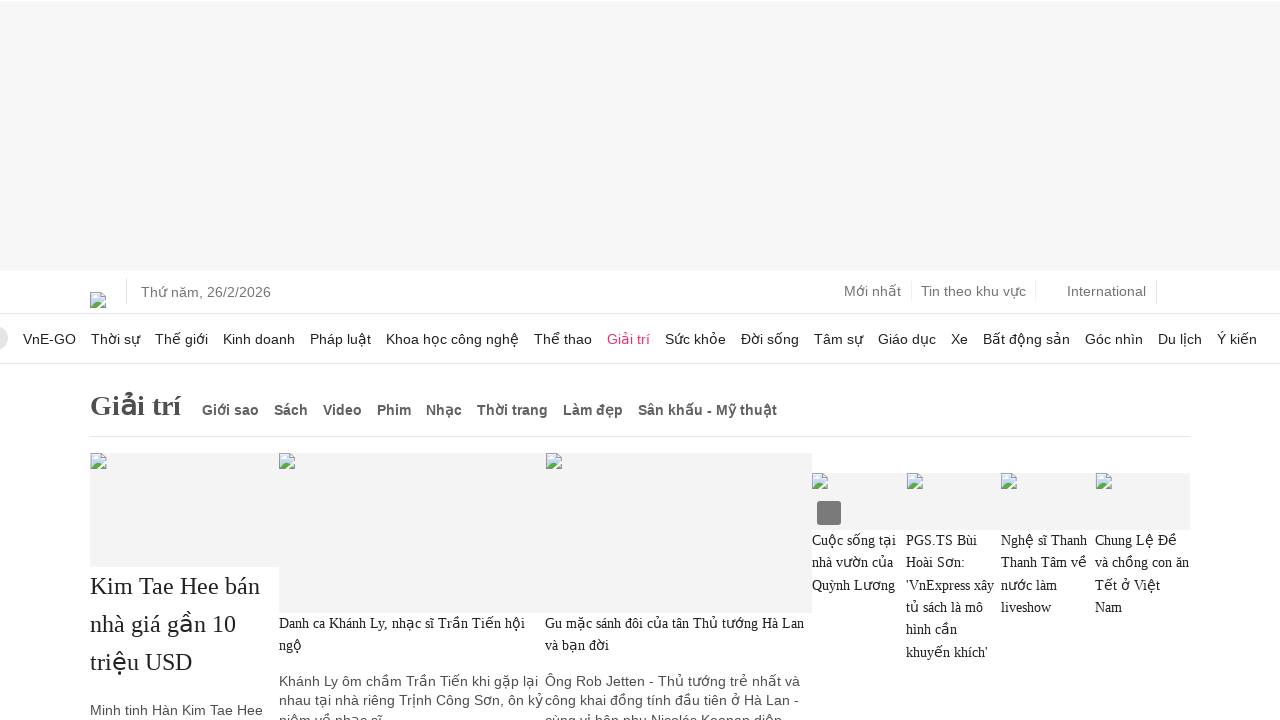

Retrieved all news articles from the page
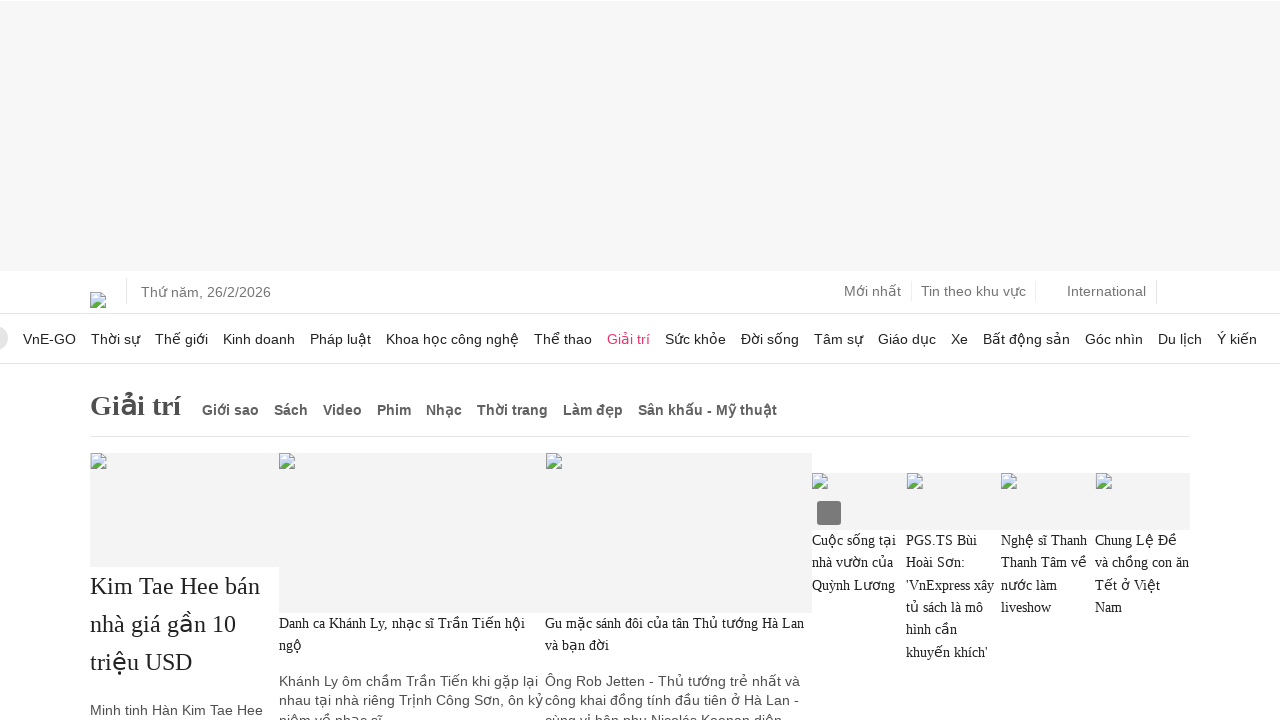

Retrieved text content from article title link
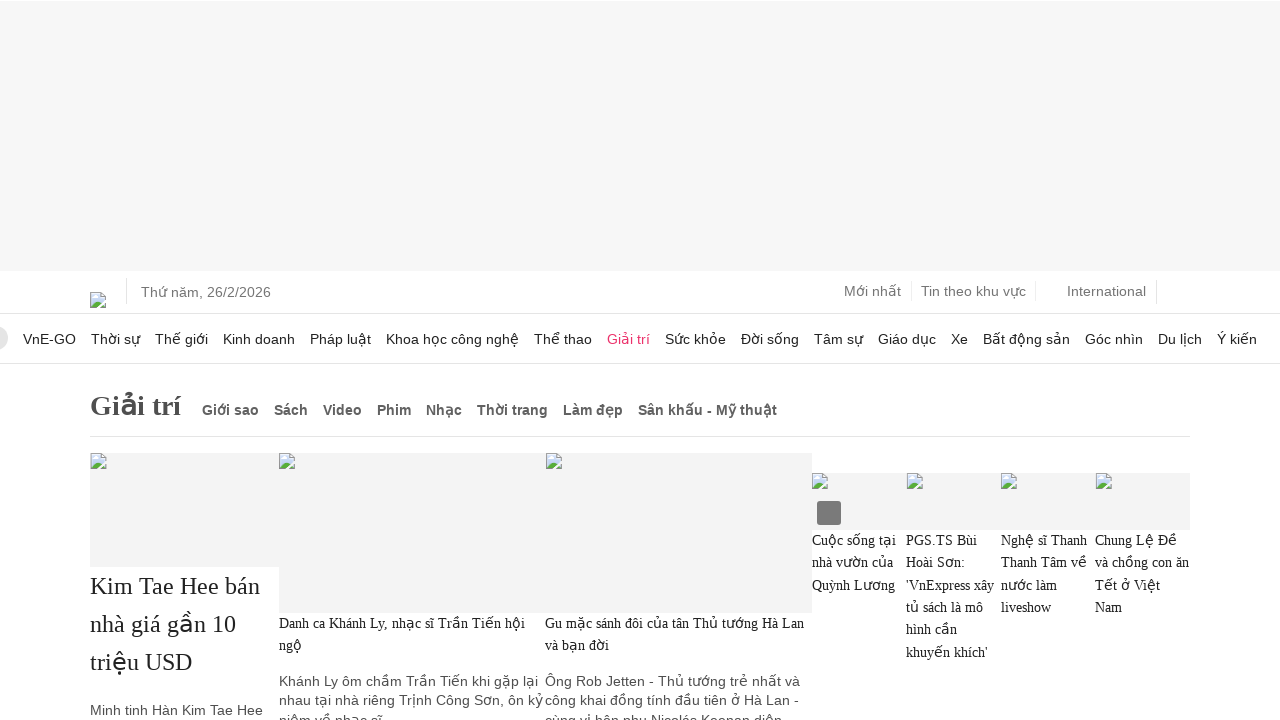

Retrieved href attribute from article title link
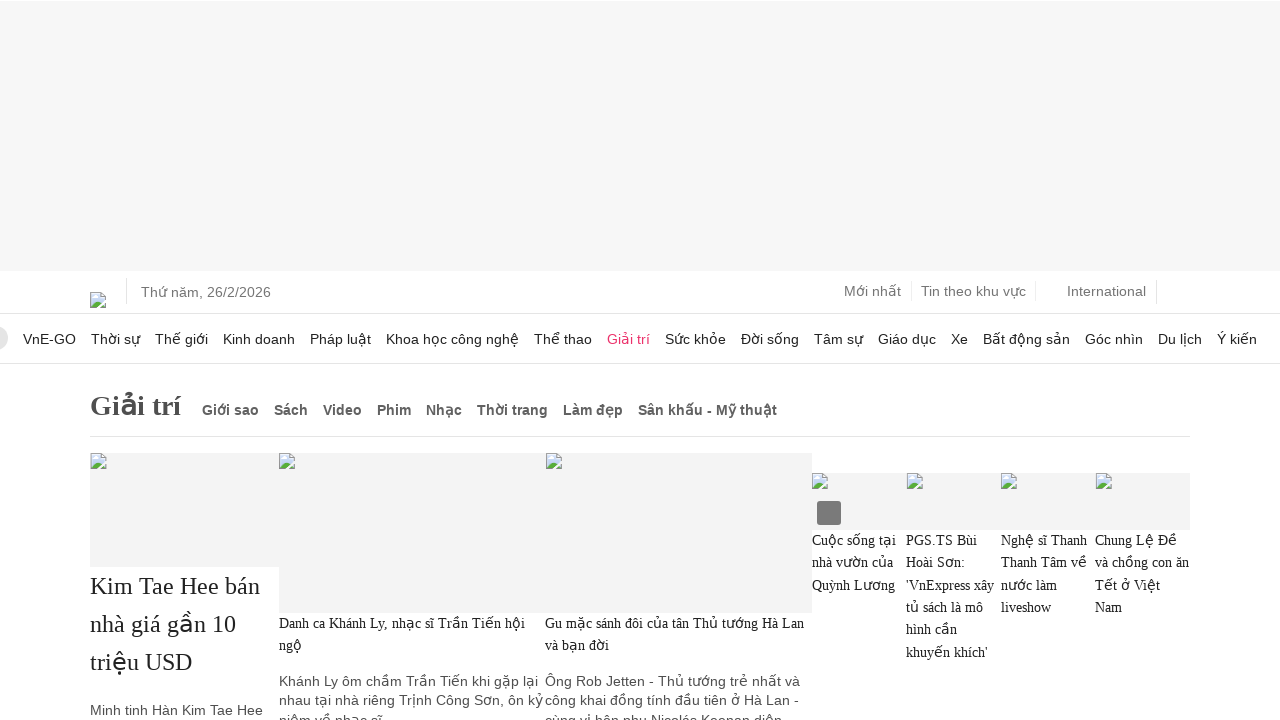

Retrieved text content from article description
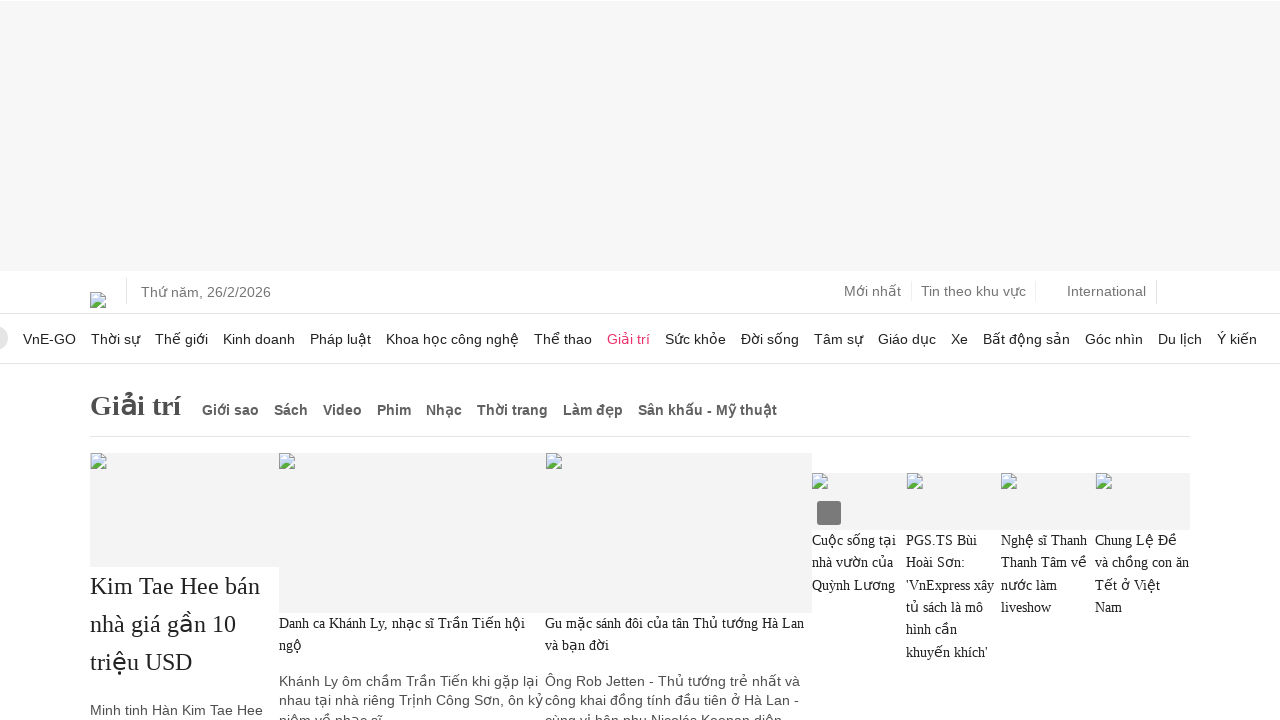

Retrieved text content from article title link
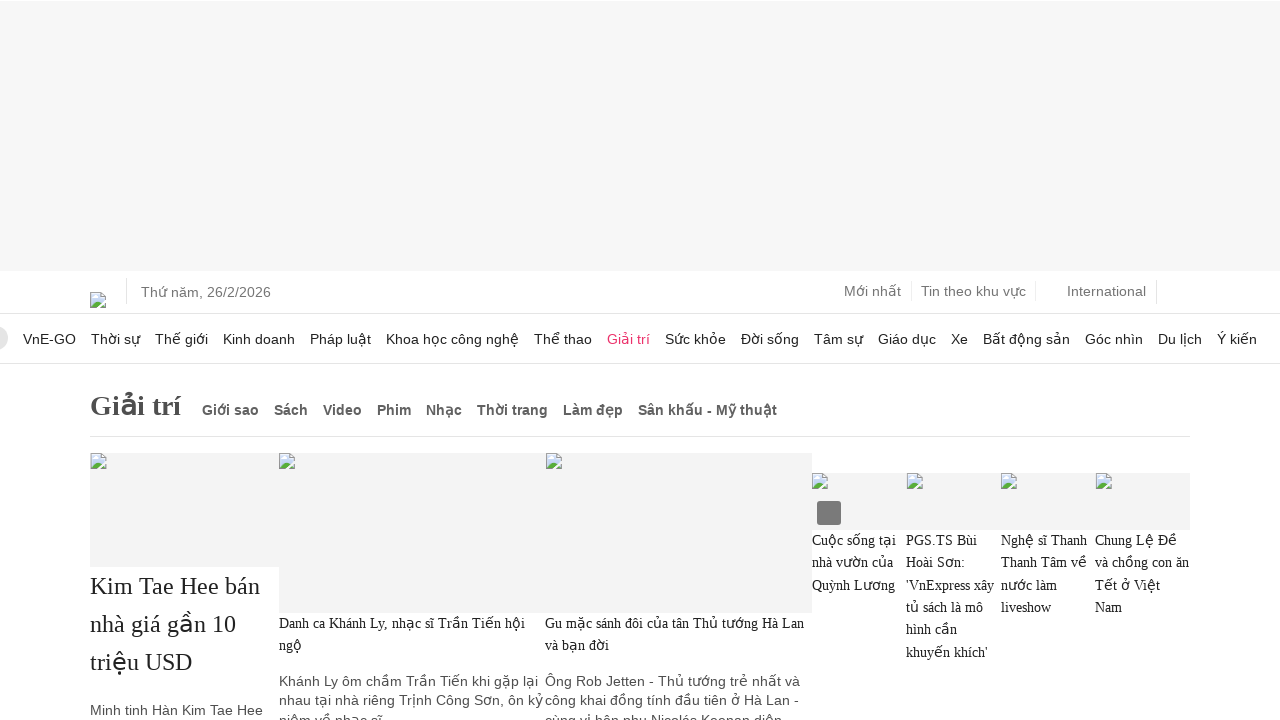

Retrieved href attribute from article title link
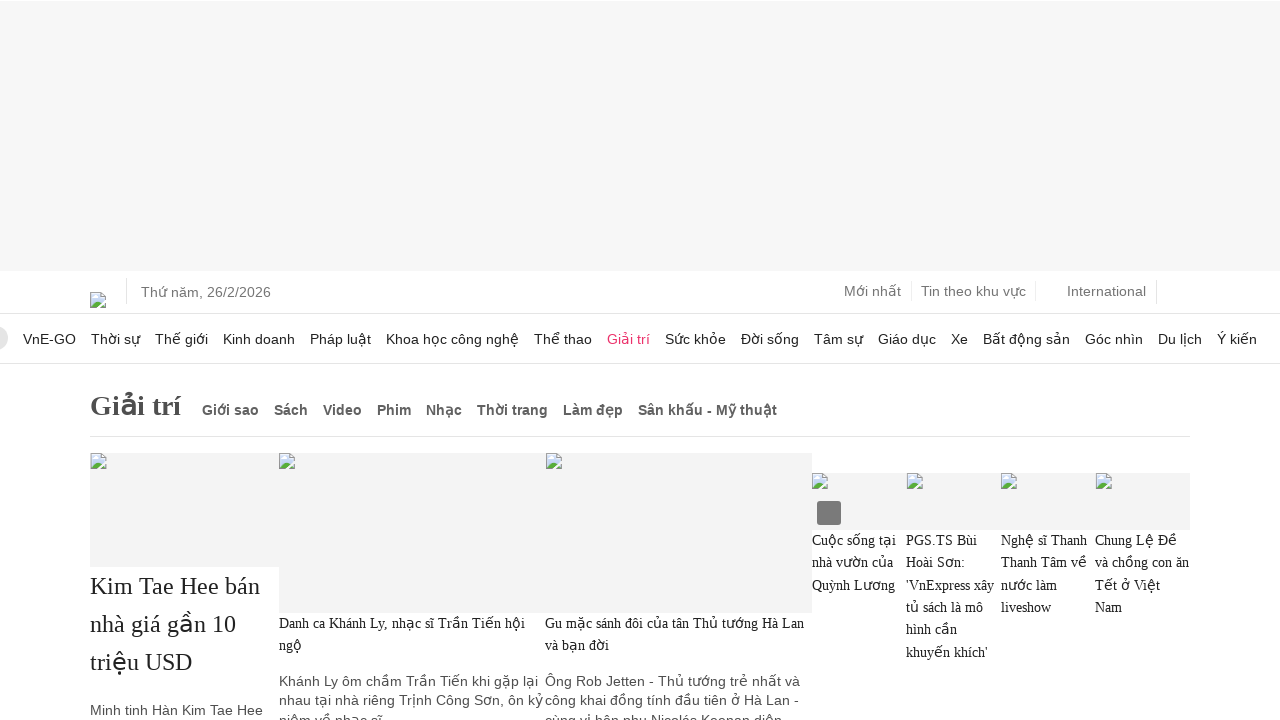

Retrieved text content from article description
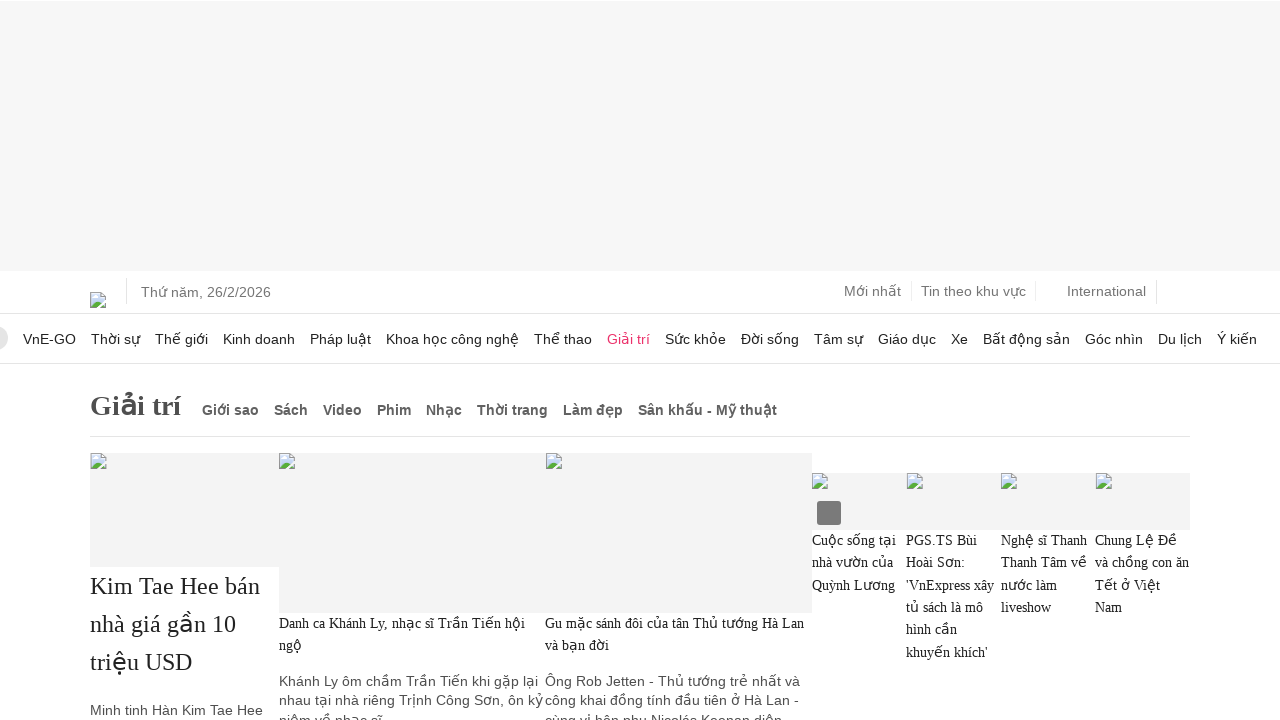

Retrieved text content from article title link
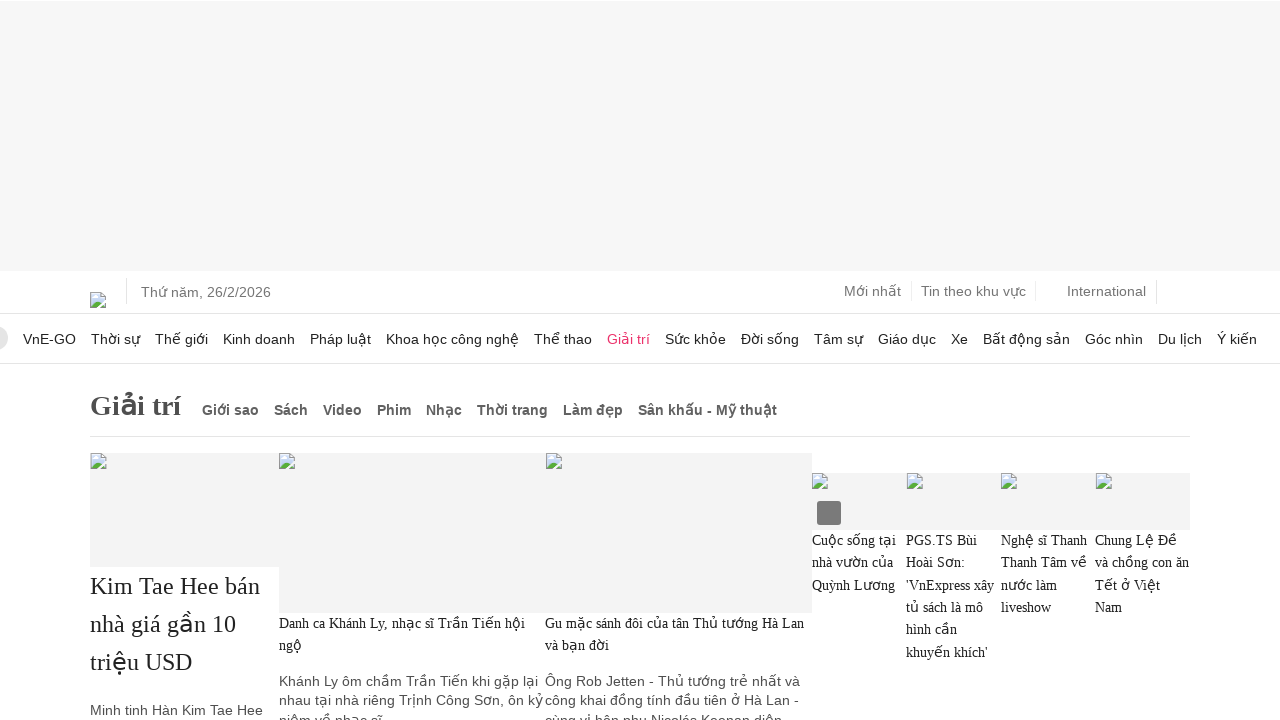

Retrieved href attribute from article title link
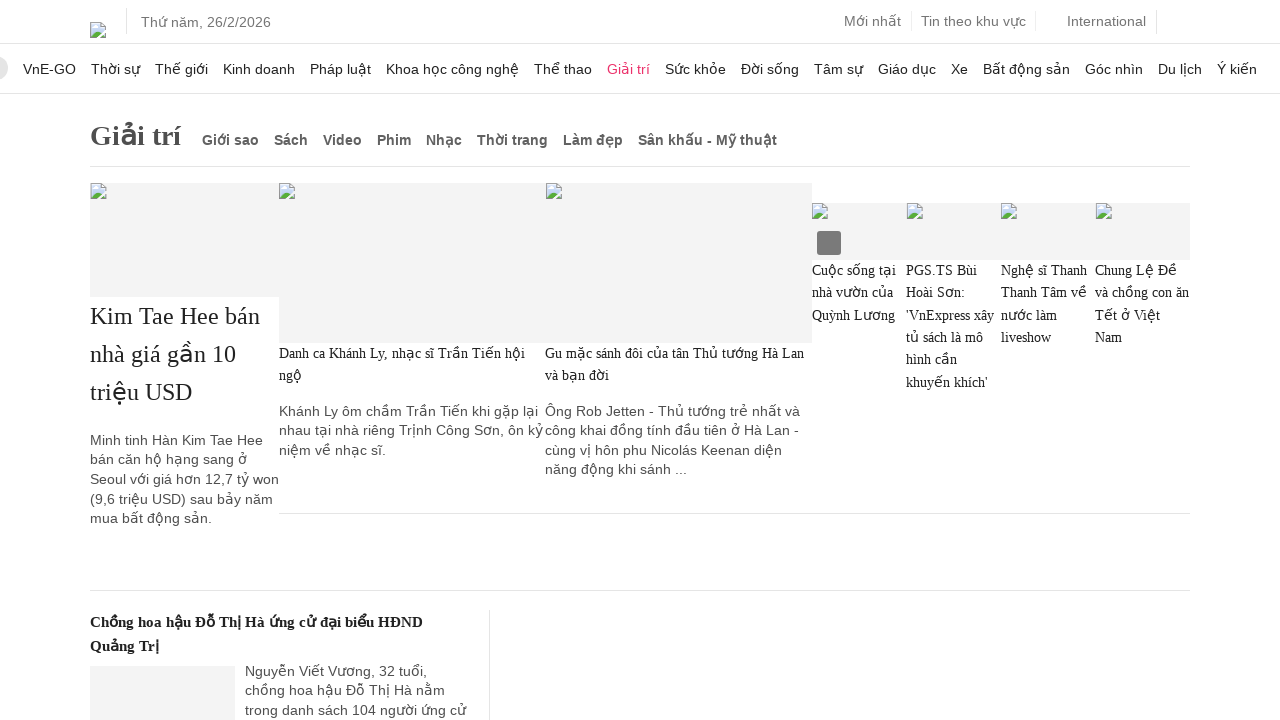

Retrieved text content from article description
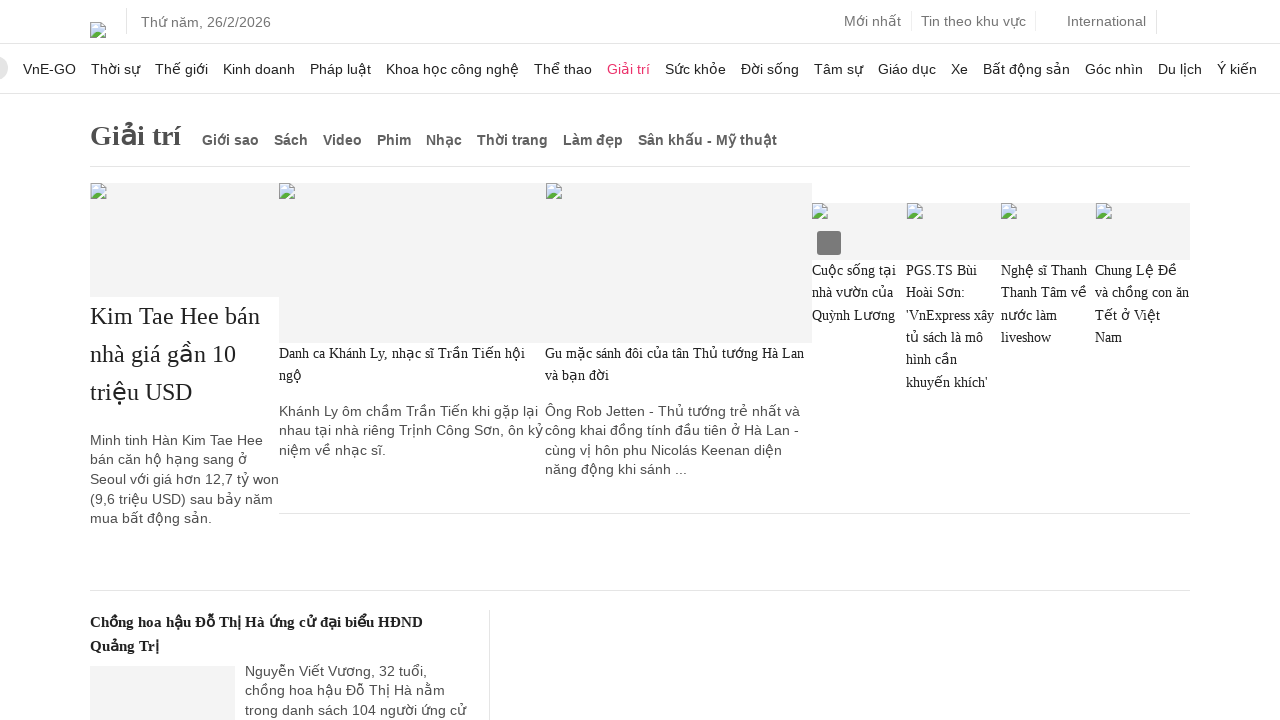

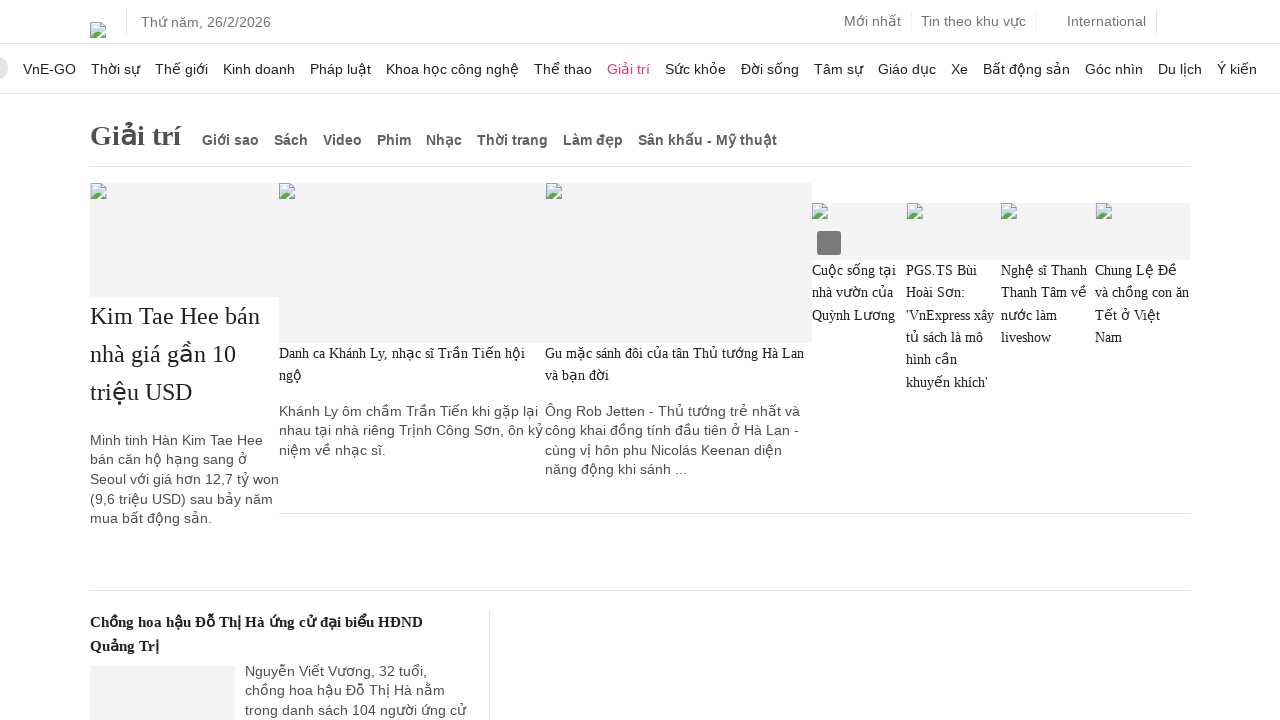